Tests prompt alert functionality by scrolling to the prompt button, clicking it, and entering text into the JavaScript prompt dialog

Starting URL: https://demoqa.com/alerts

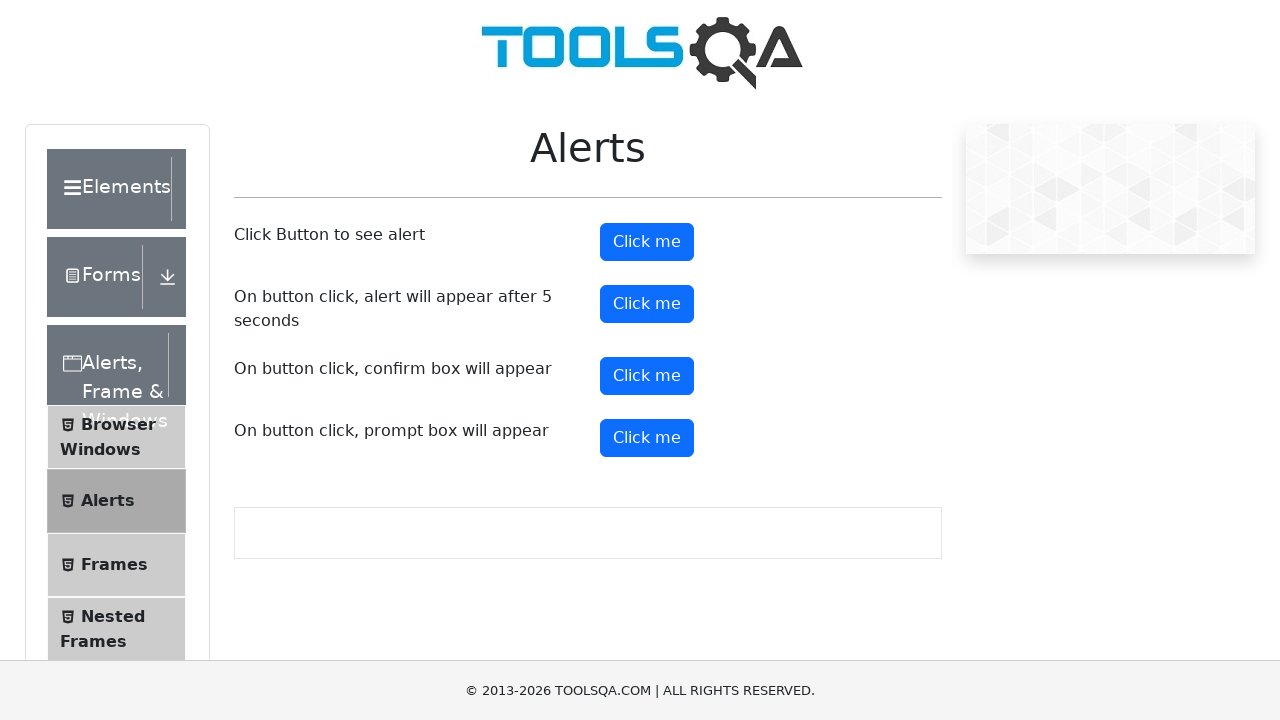

Scrolled prompt button into view
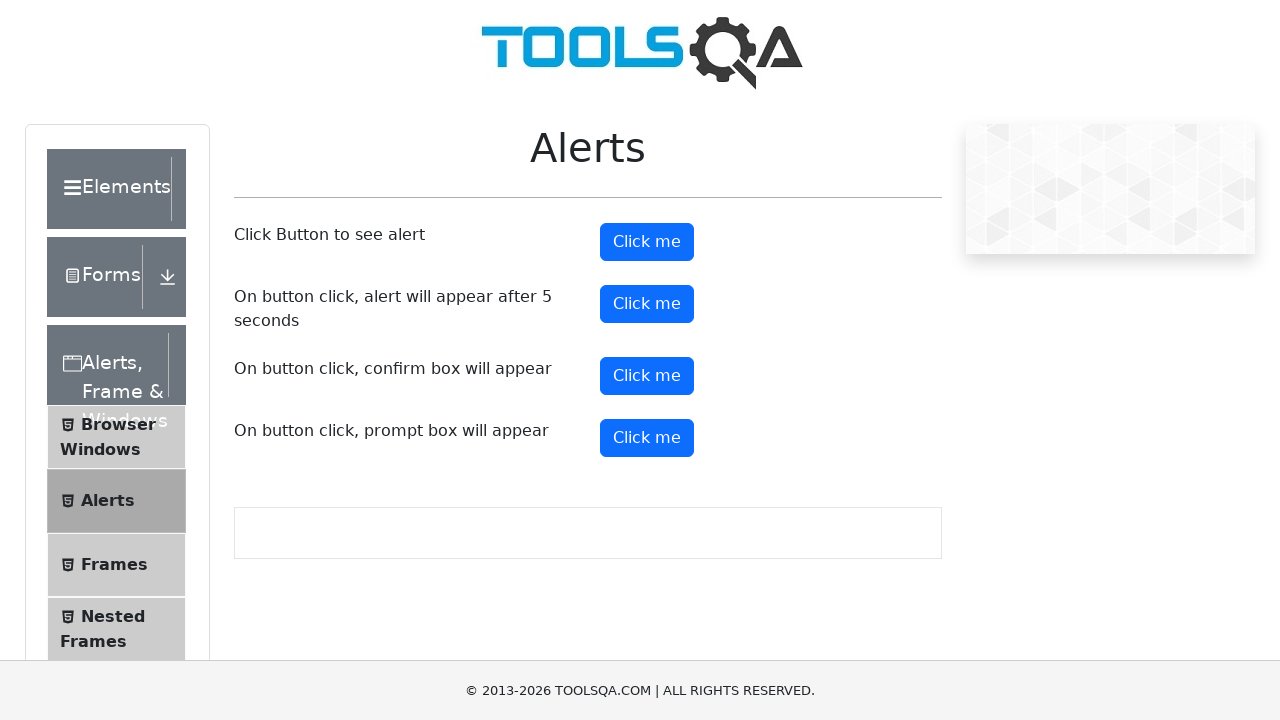

Clicked prompt button at (647, 438) on xpath=//*[@id='promtButton']
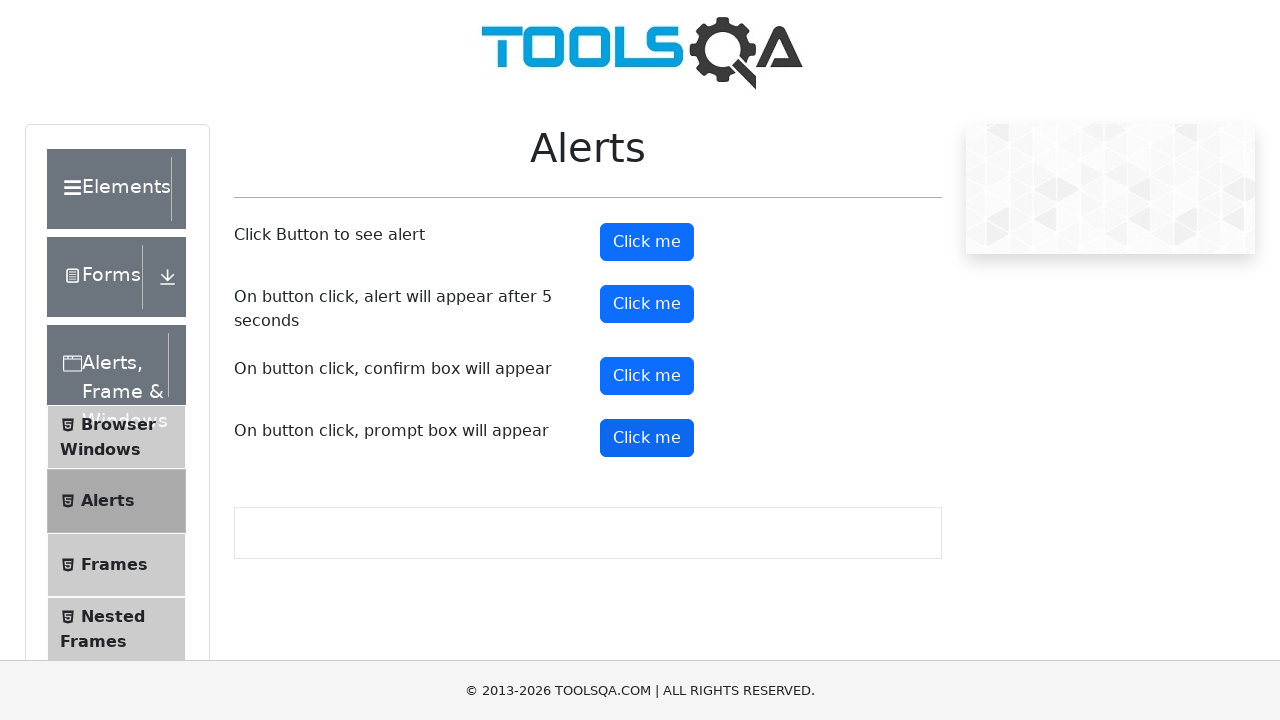

Entered 'test' into JavaScript prompt dialog and accepted
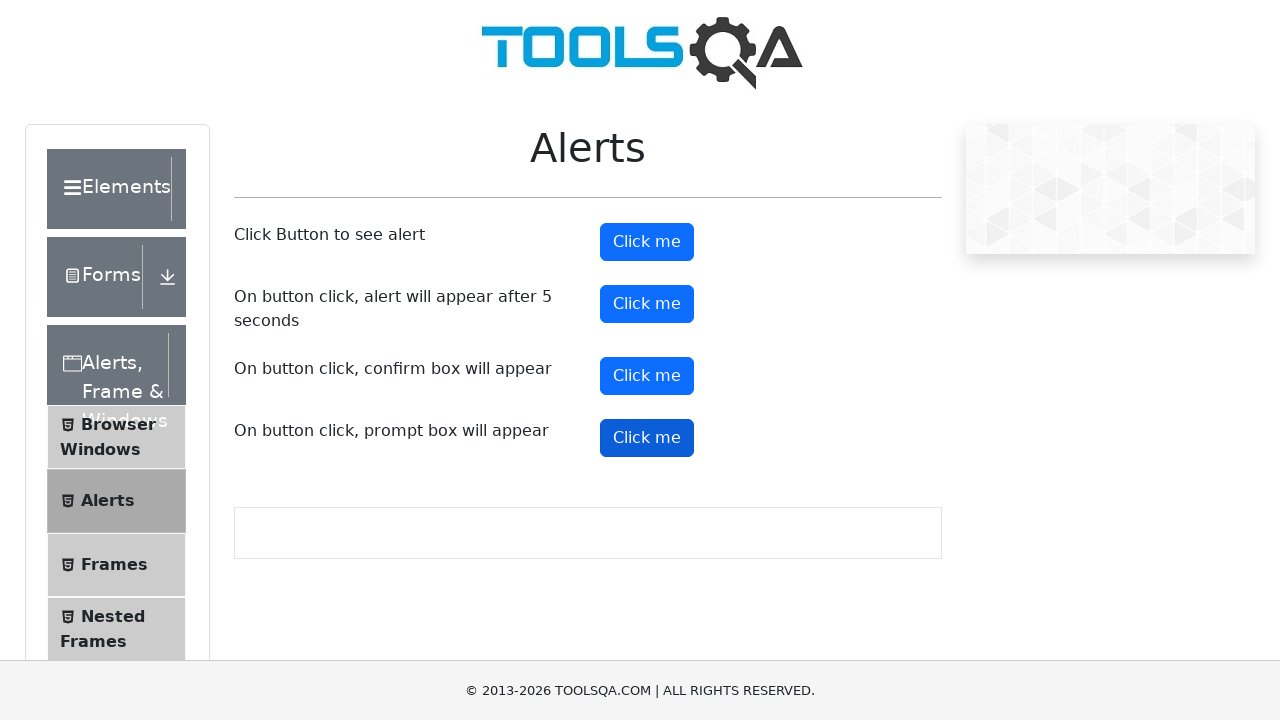

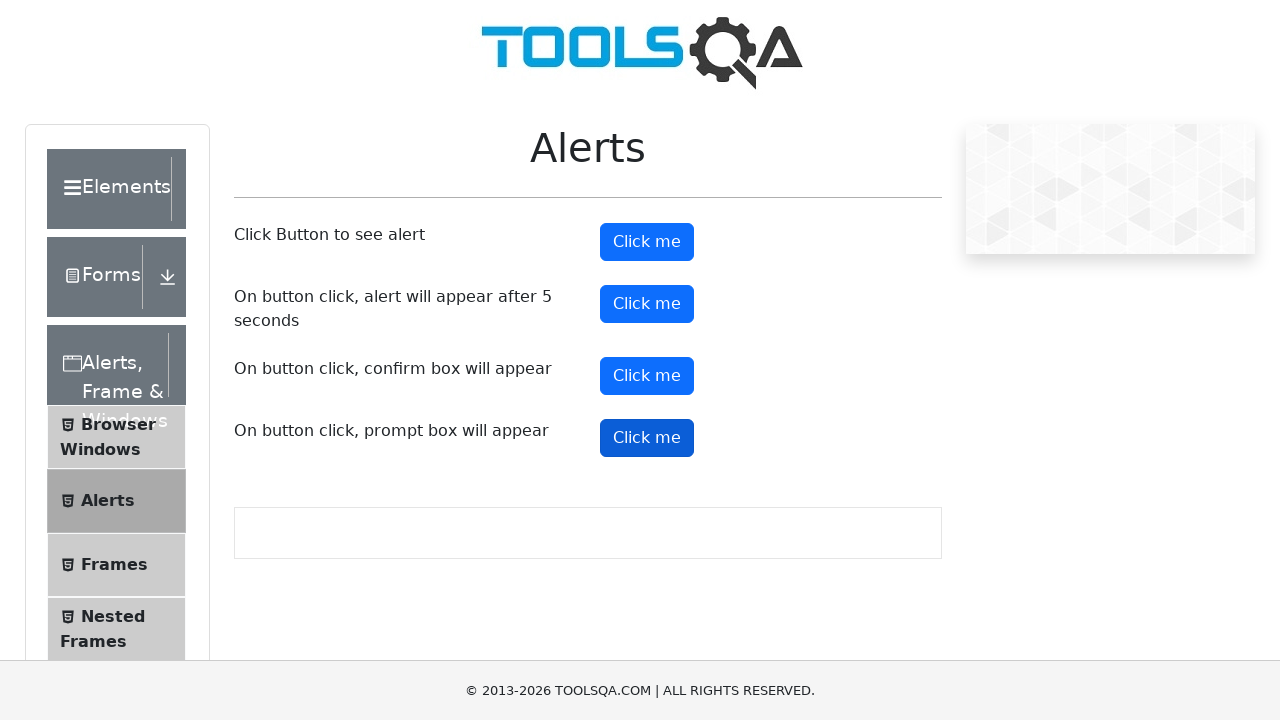